Validates that the page contains the expected number of HTML elements

Starting URL: https://jaredwebber.dev

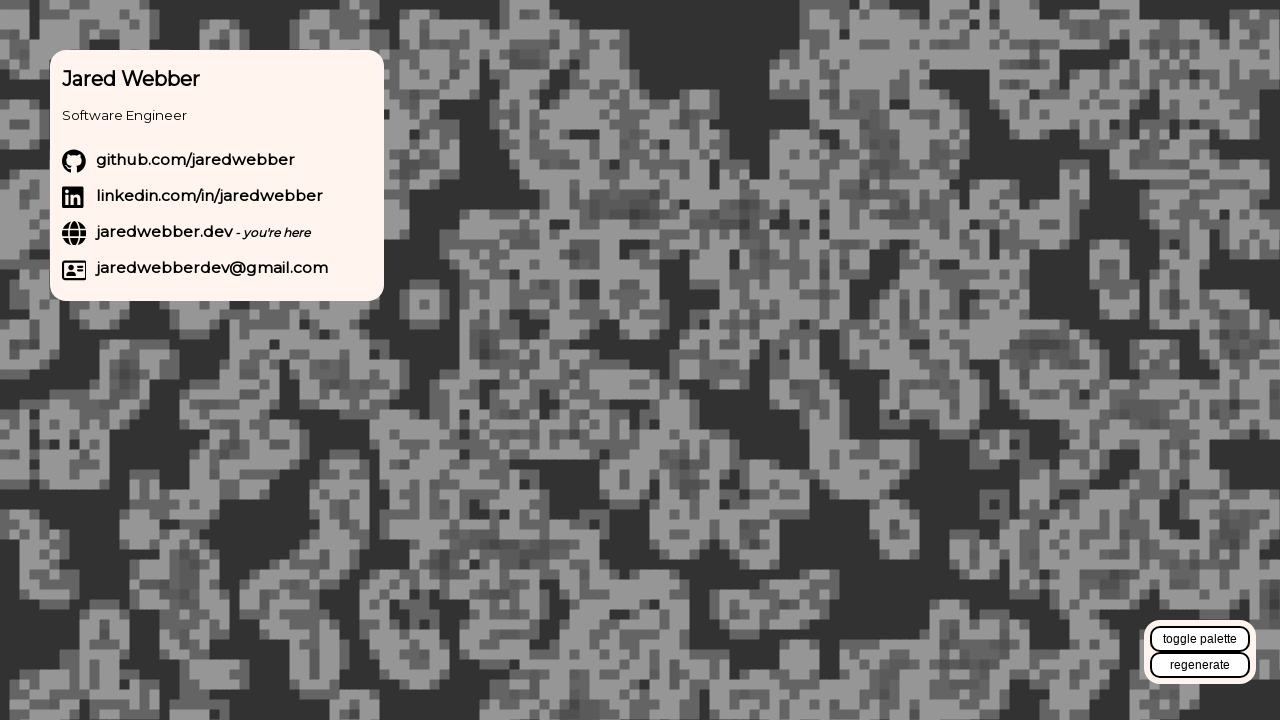

Located html element on page
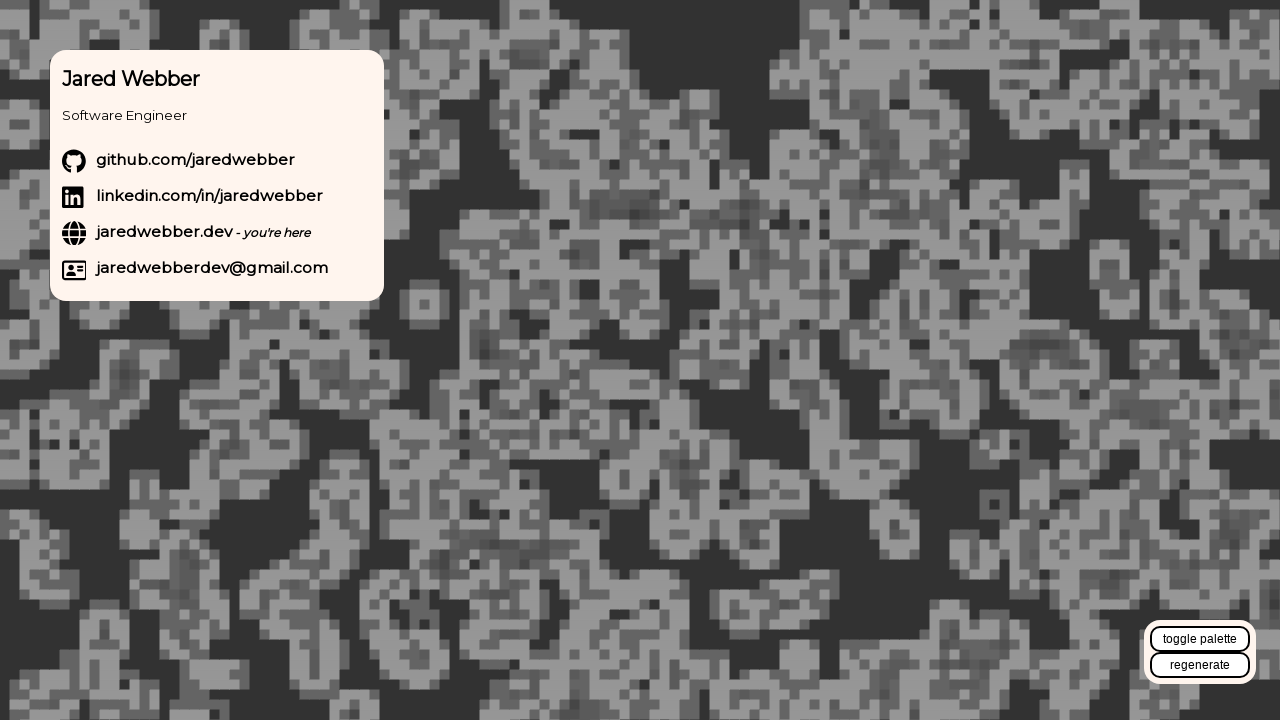

Located all child elements within html tag
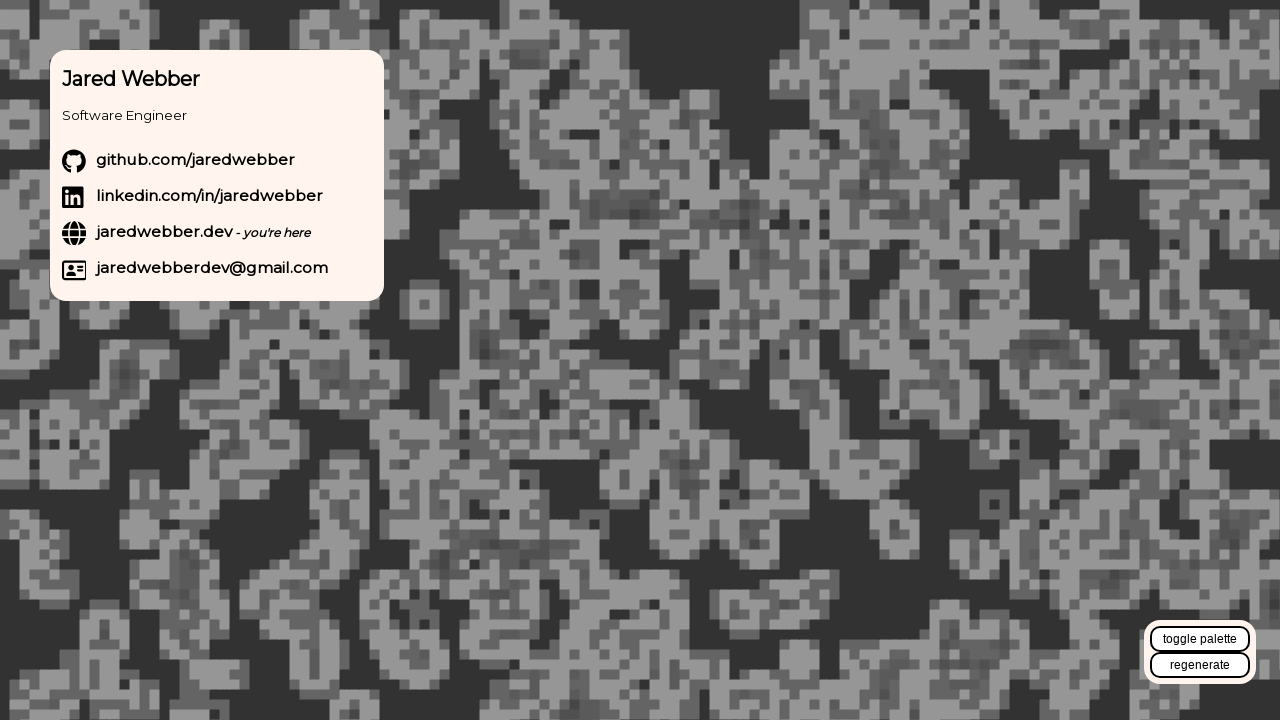

Counted total elements: 46
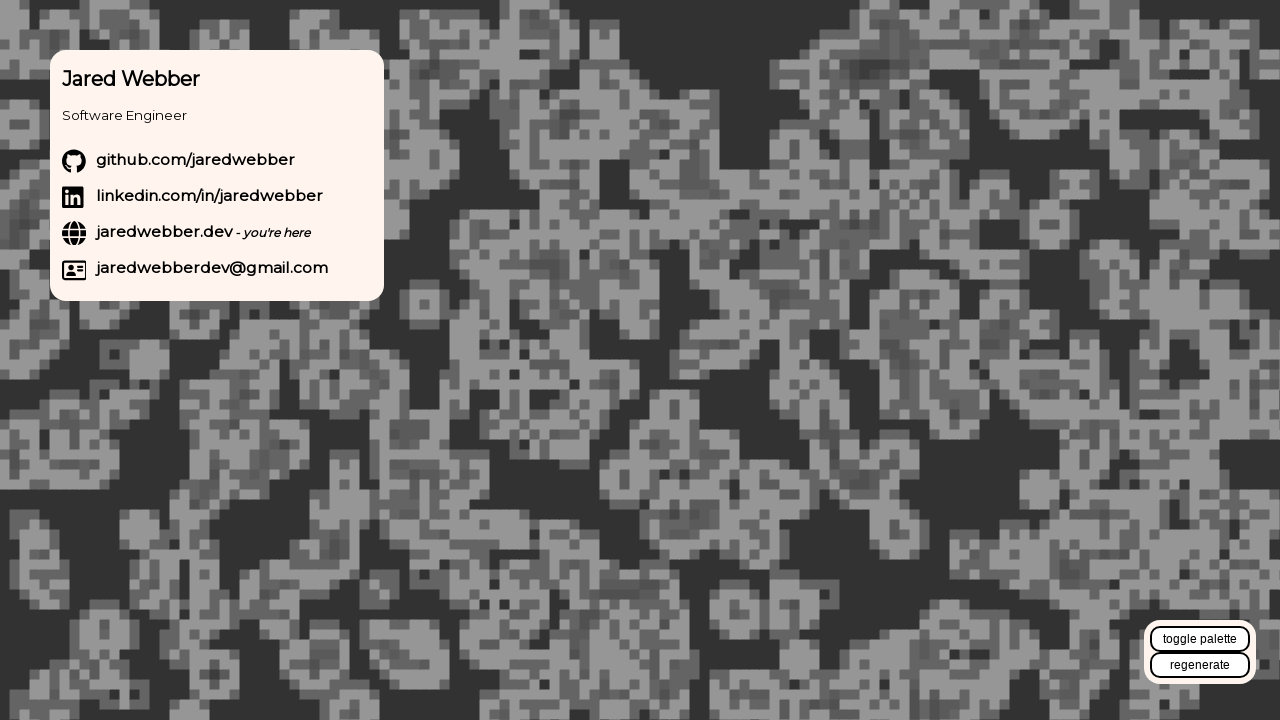

Validated element count (46) is within expected range (44-47)
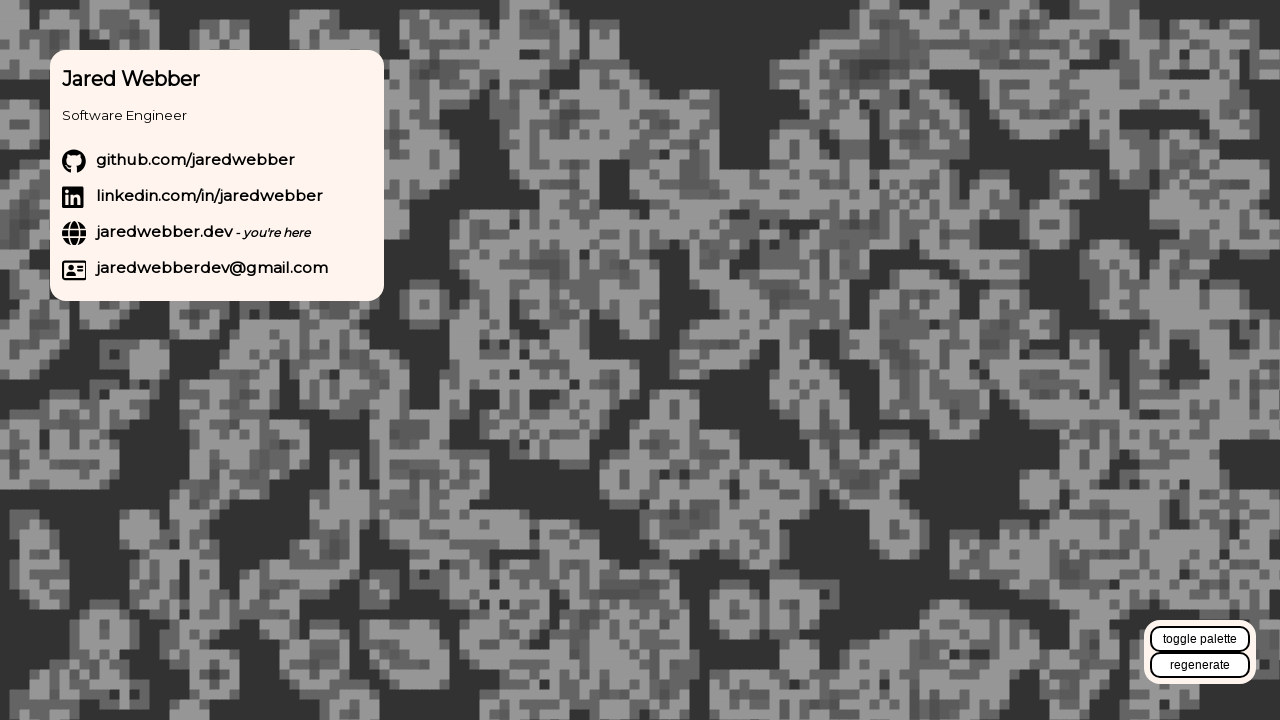

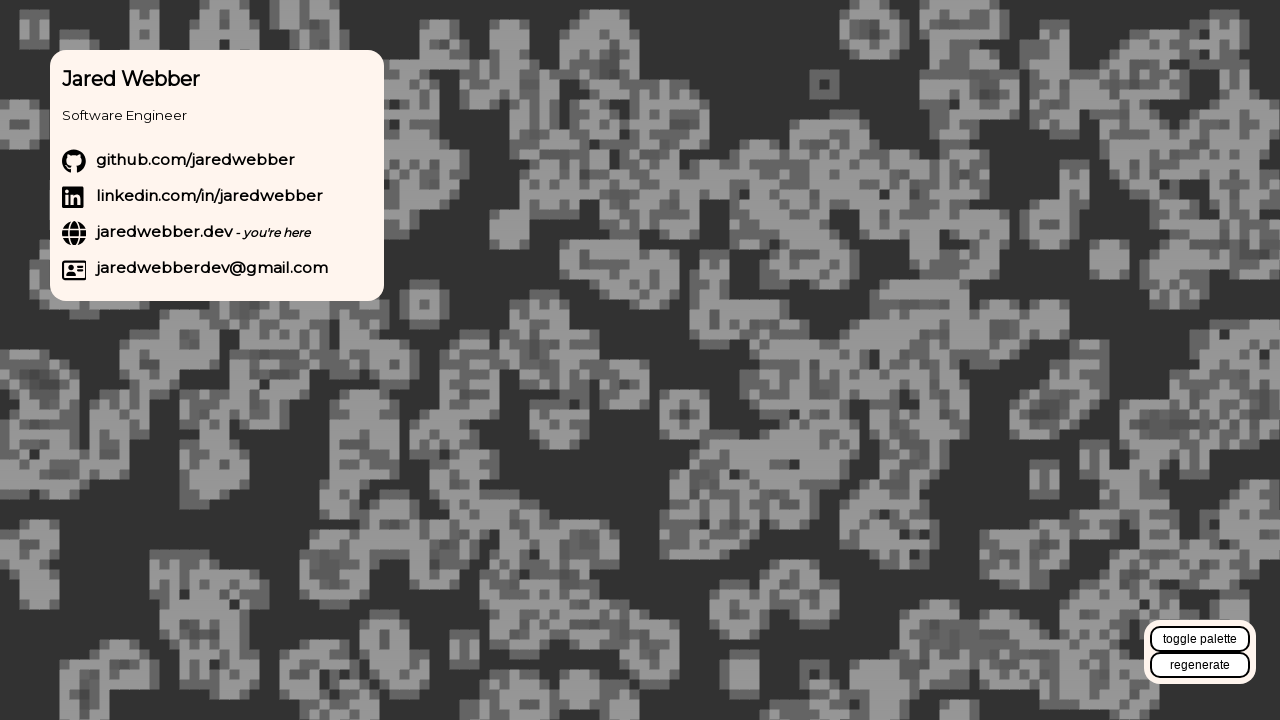